Tests that the currently selected filter link is highlighted with 'selected' class

Starting URL: https://demo.playwright.dev/todomvc

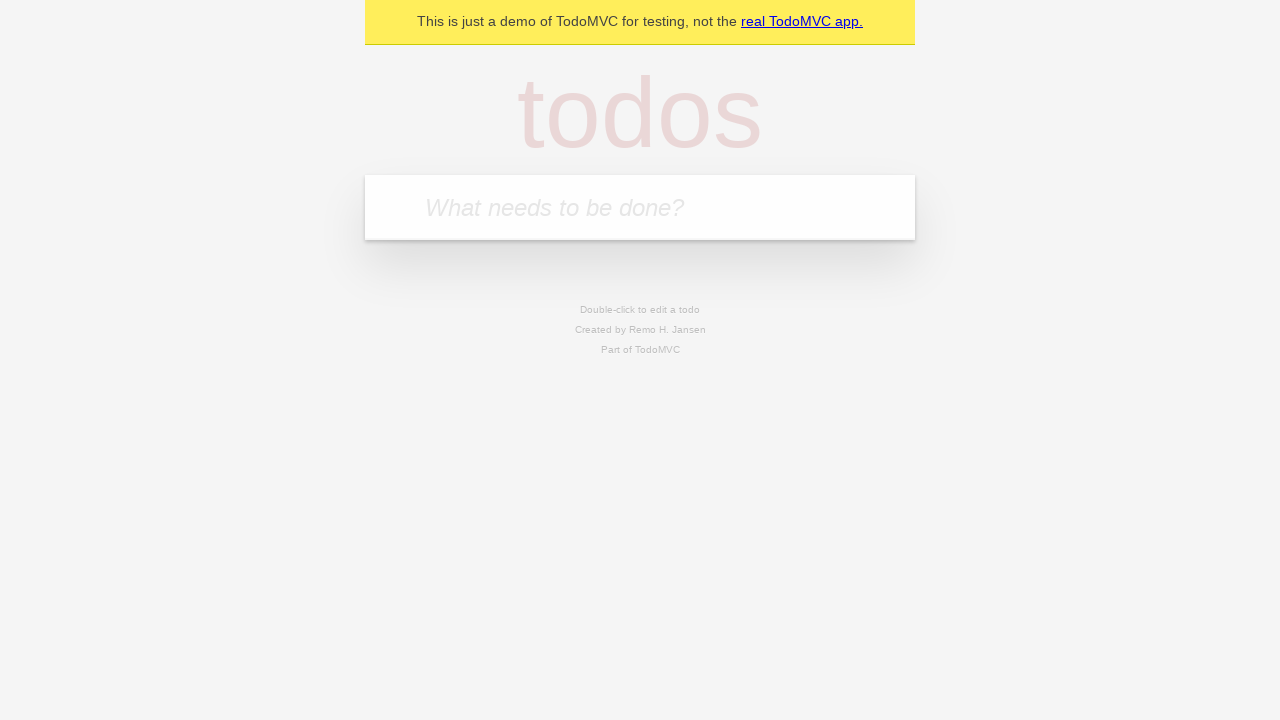

Filled todo input with 'buy some cheese' on internal:attr=[placeholder="What needs to be done?"i]
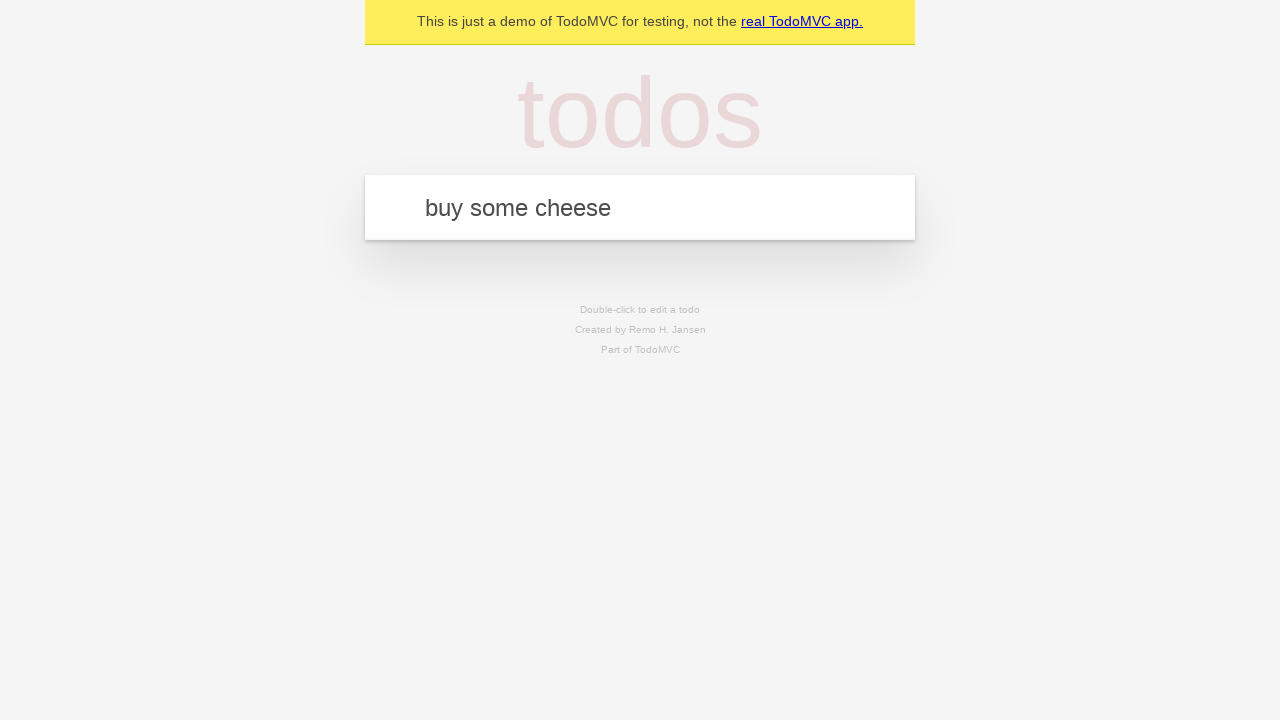

Pressed Enter to create todo 'buy some cheese' on internal:attr=[placeholder="What needs to be done?"i]
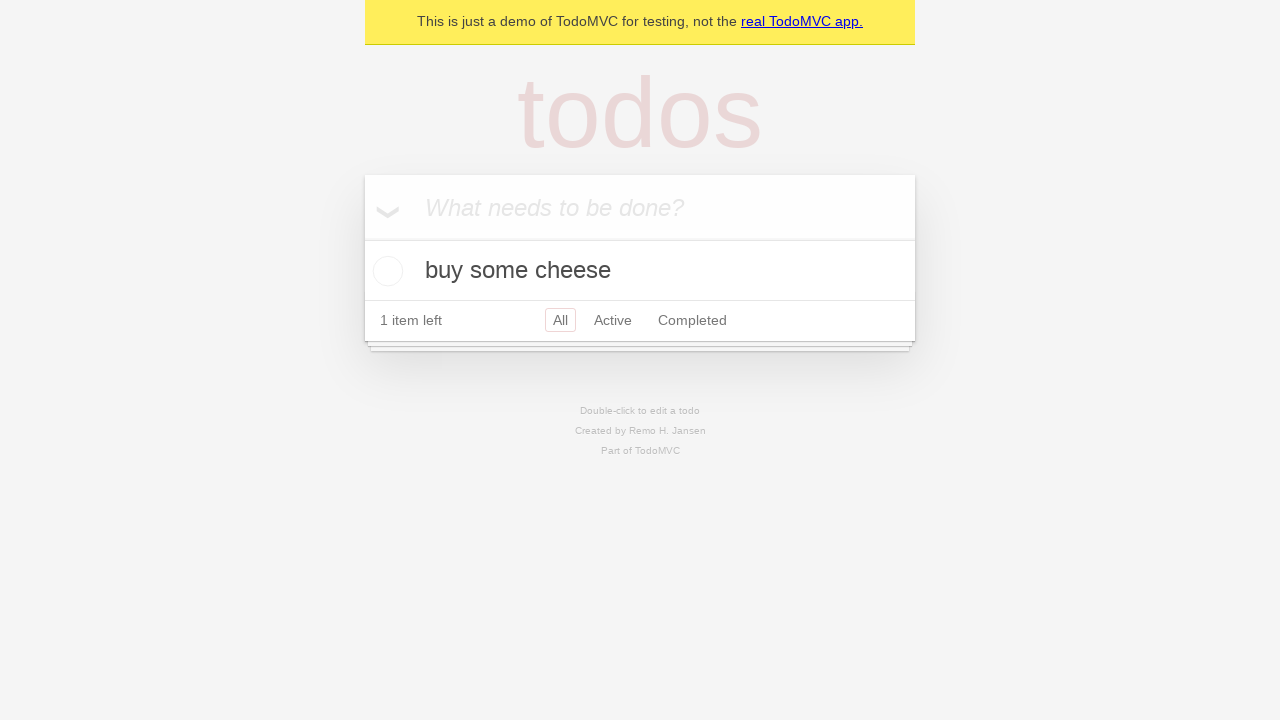

Filled todo input with 'feed the cat' on internal:attr=[placeholder="What needs to be done?"i]
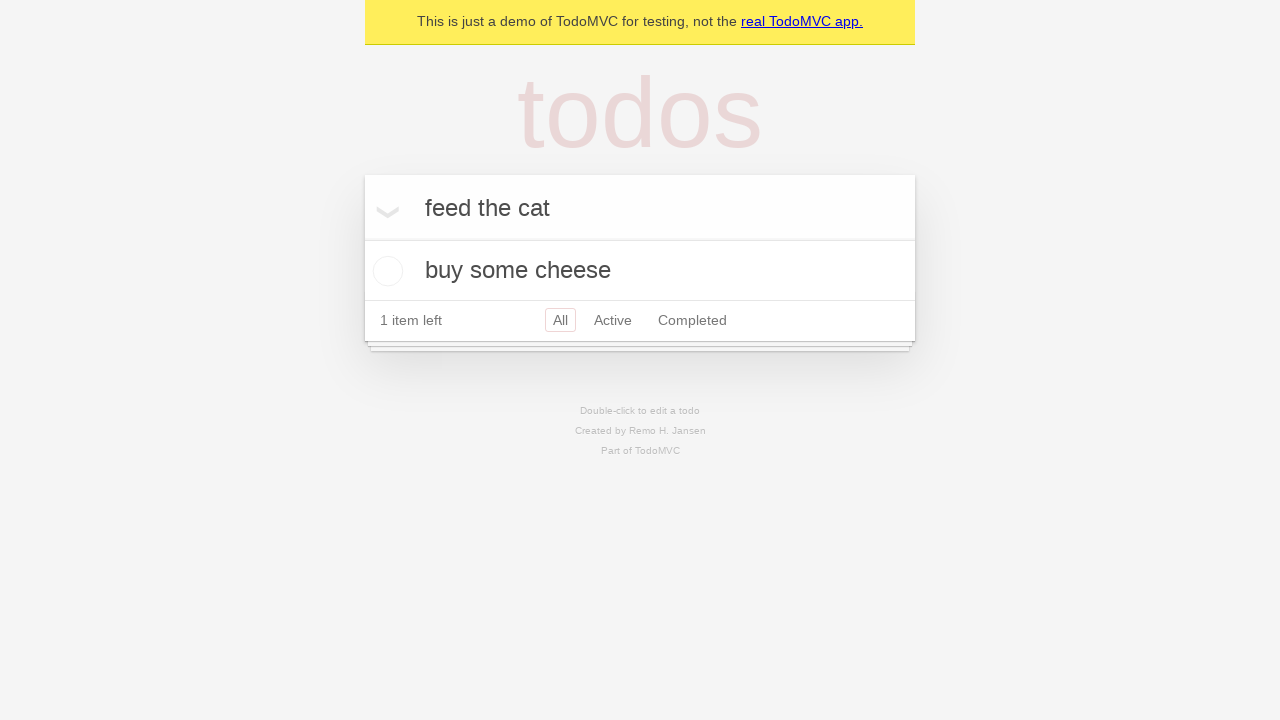

Pressed Enter to create todo 'feed the cat' on internal:attr=[placeholder="What needs to be done?"i]
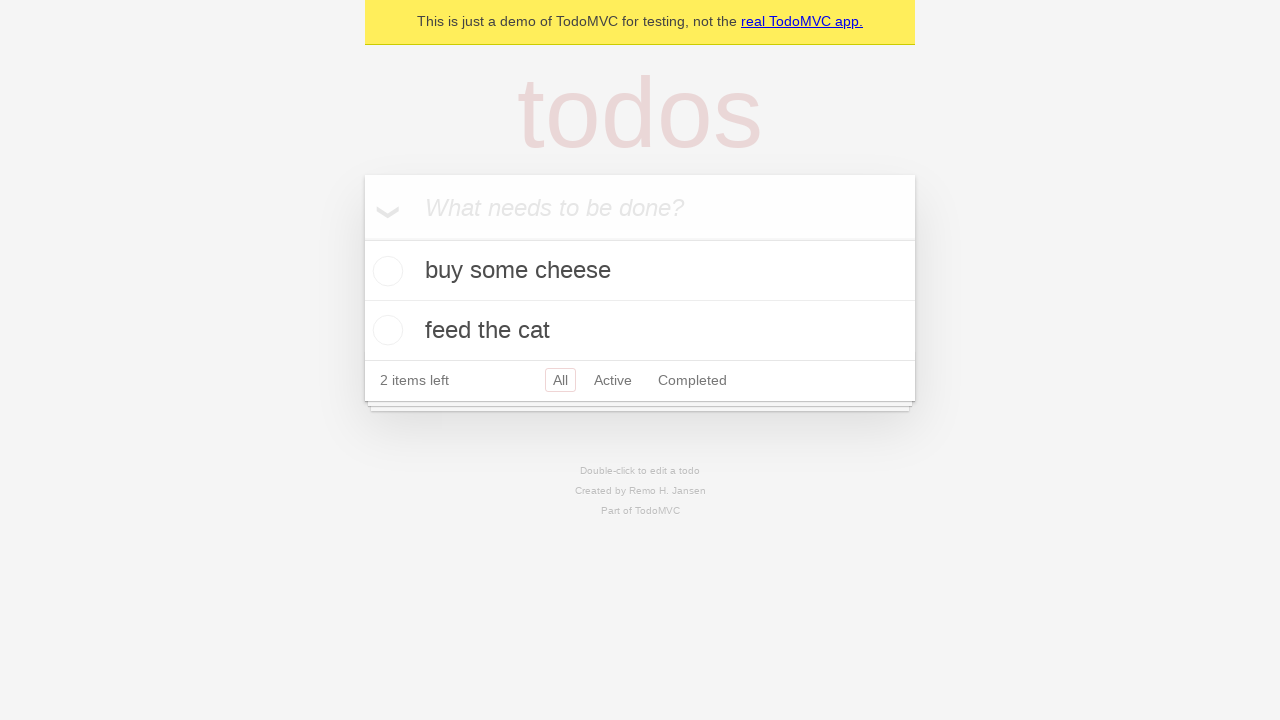

Filled todo input with 'book a doctor's appointment' on internal:attr=[placeholder="What needs to be done?"i]
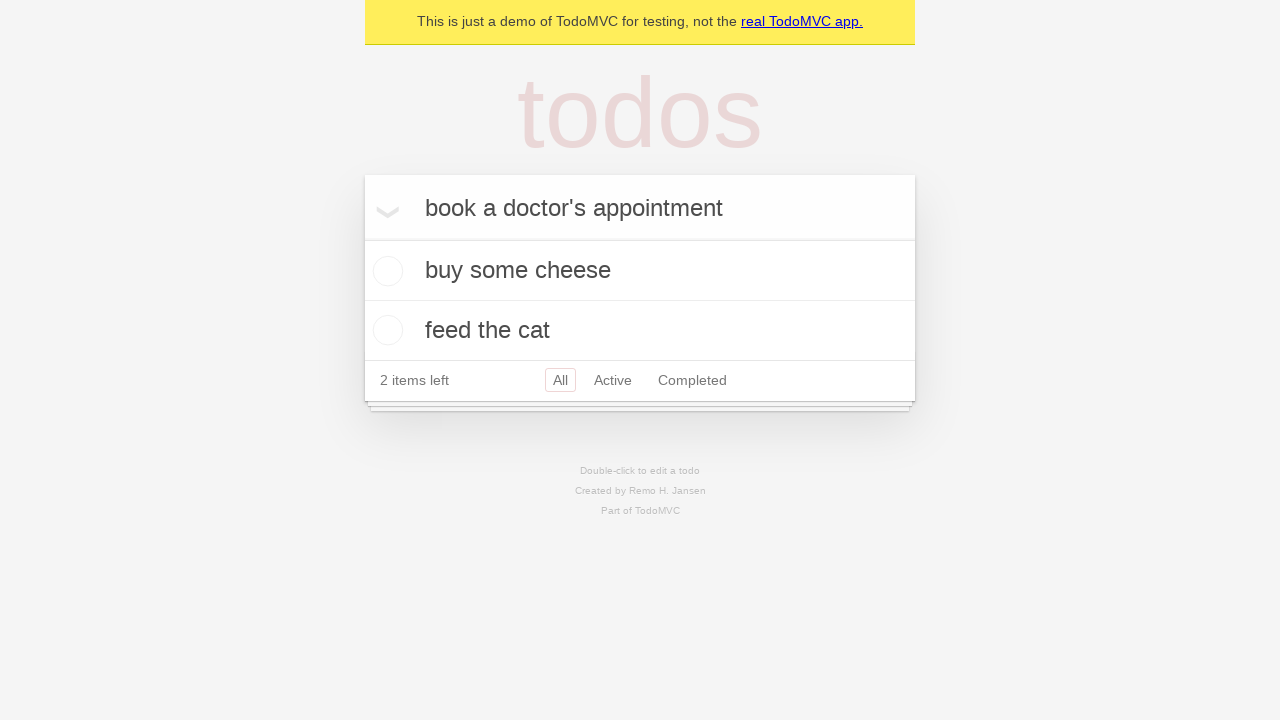

Pressed Enter to create todo 'book a doctor's appointment' on internal:attr=[placeholder="What needs to be done?"i]
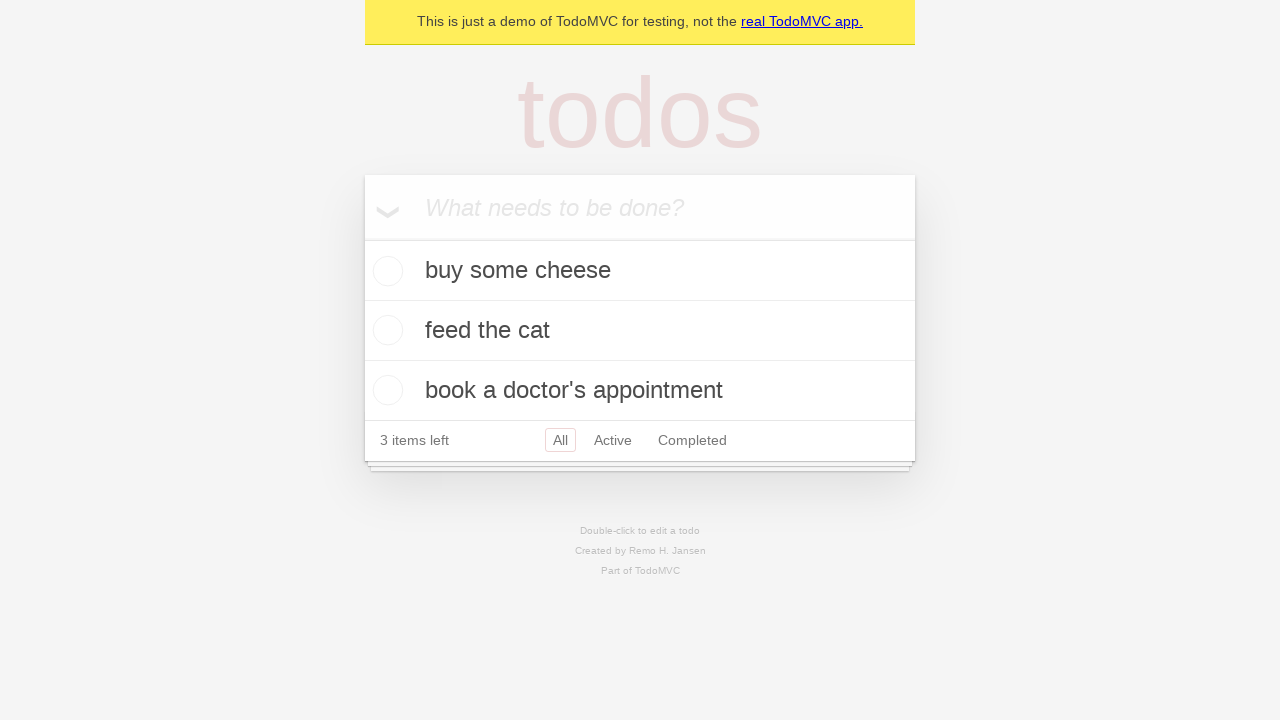

Waited for all three todo items to load
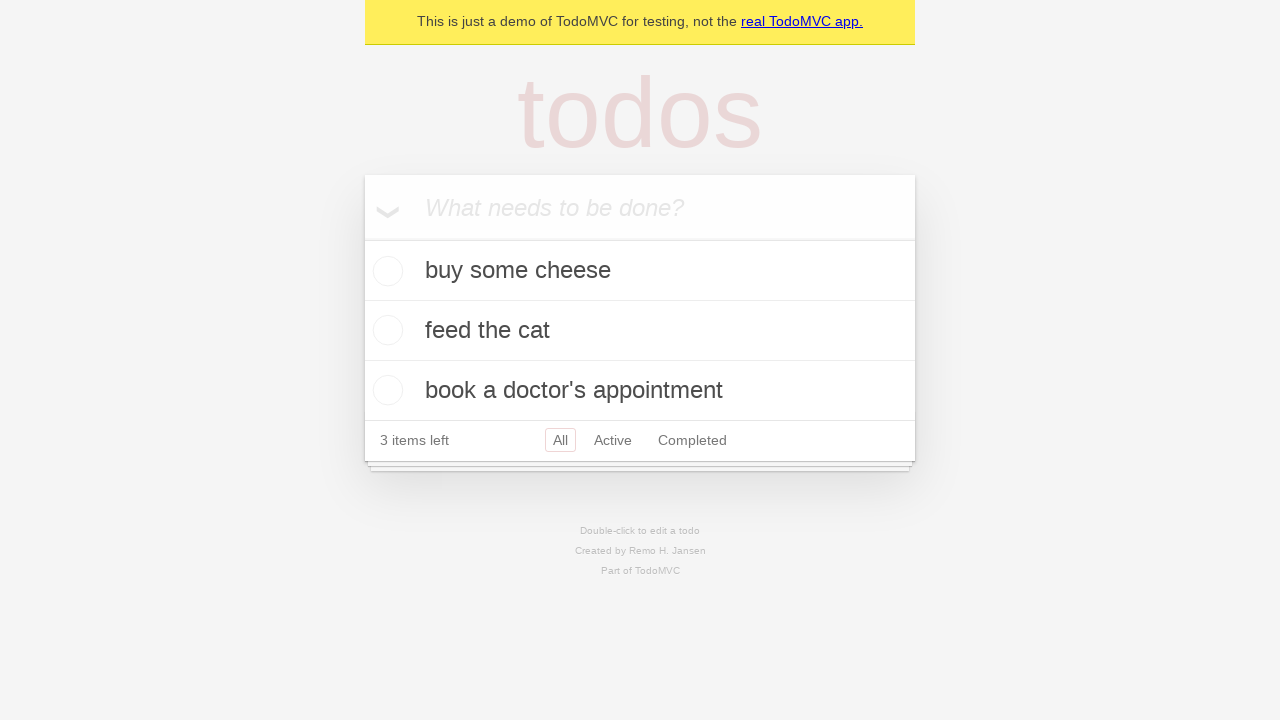

Clicked Active filter link at (613, 440) on internal:role=link[name="Active"i]
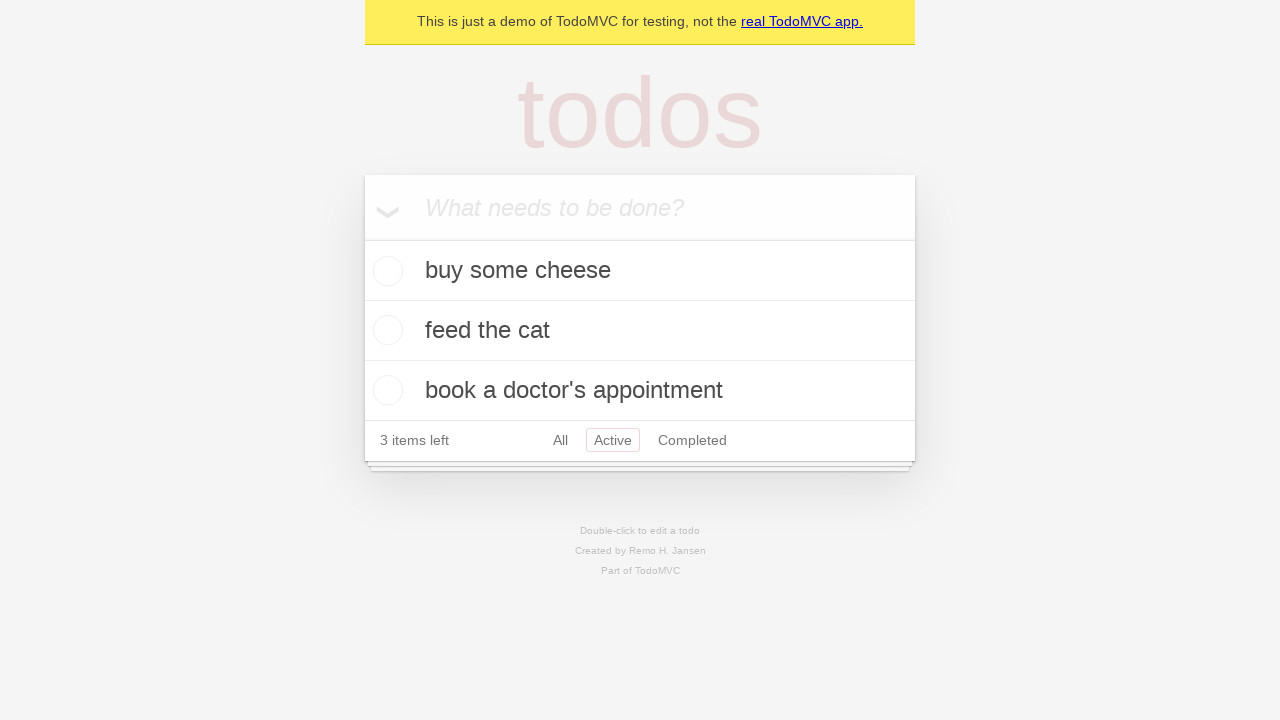

Clicked Completed filter link to verify it gets highlighted as selected at (692, 440) on internal:role=link[name="Completed"i]
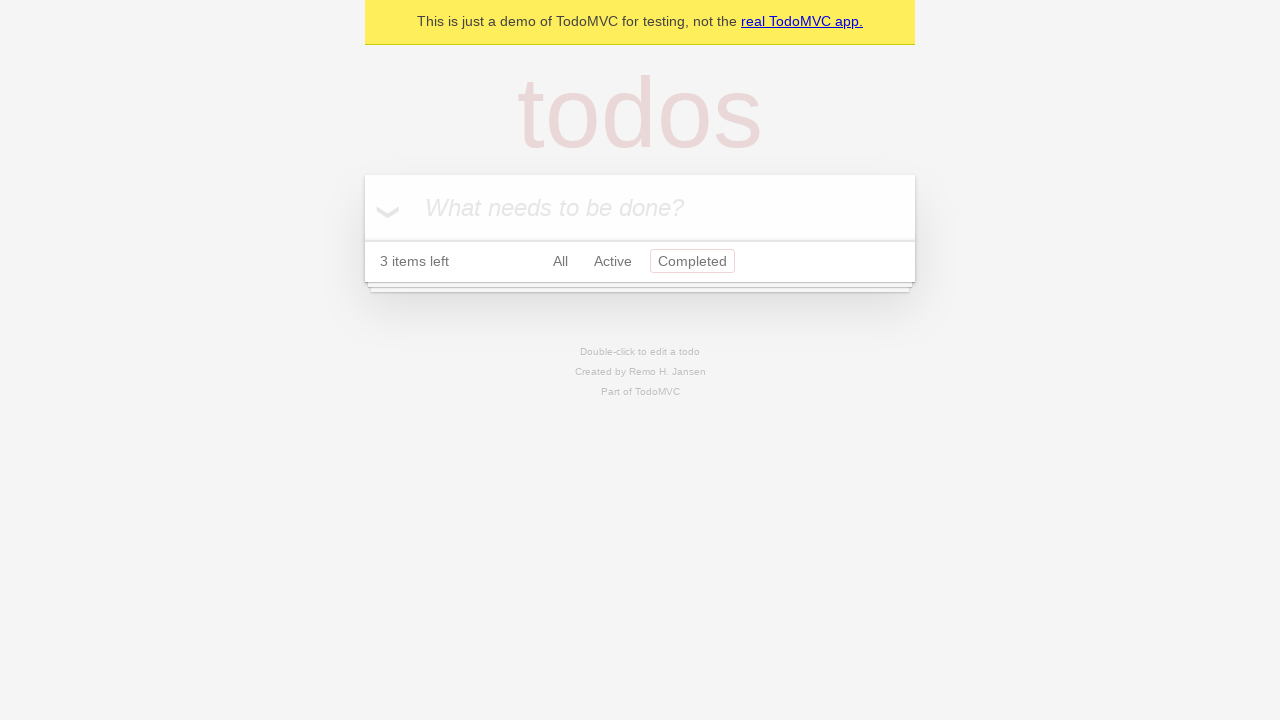

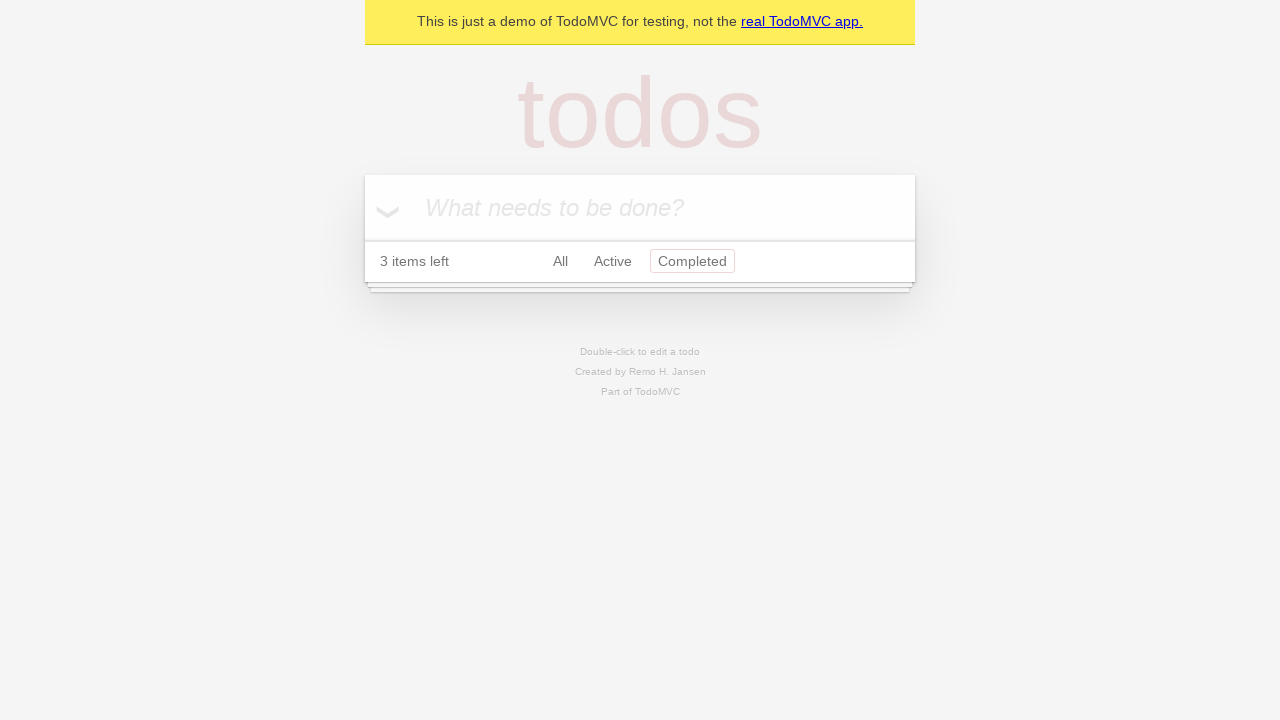